Tests the basic calculator functionality by clicking number buttons 1 and 2 to form the number 12

Starting URL: https://www.calculator.net/basic-calculator.html

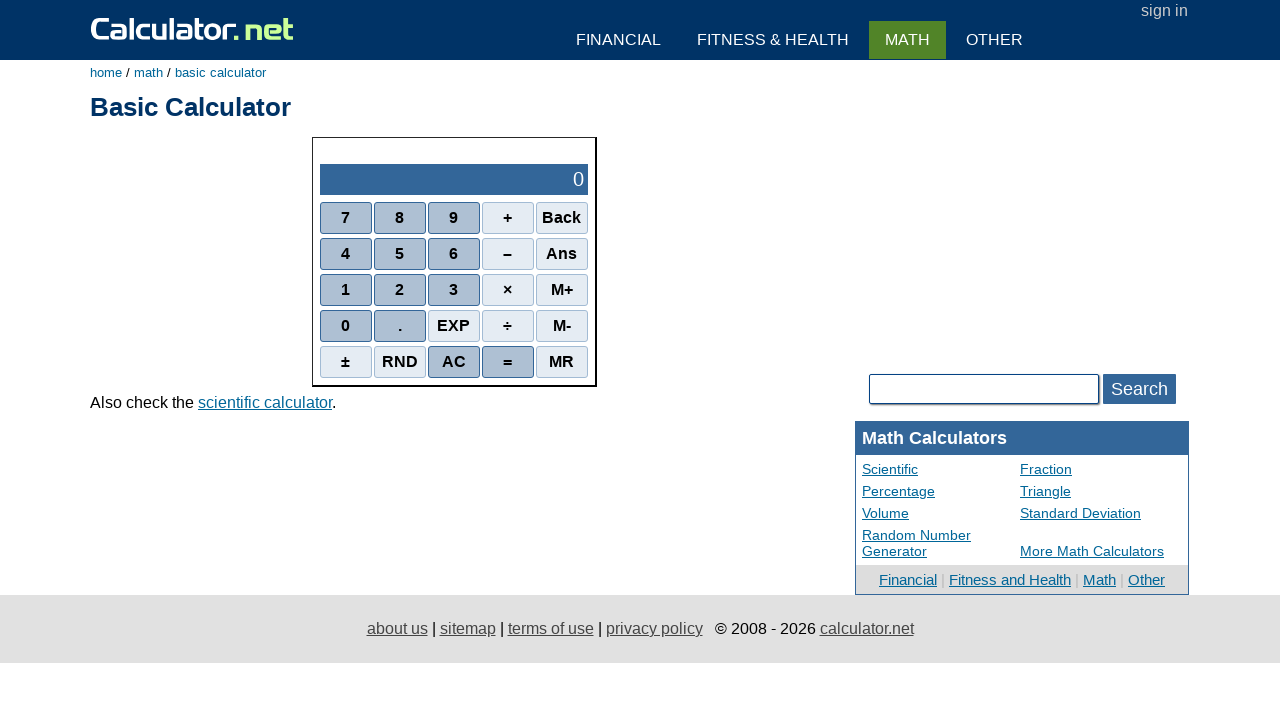

Clicked number 1 button at (346, 290) on xpath=//*[@id="sciout"]/div[2]/div[3]/span[1]
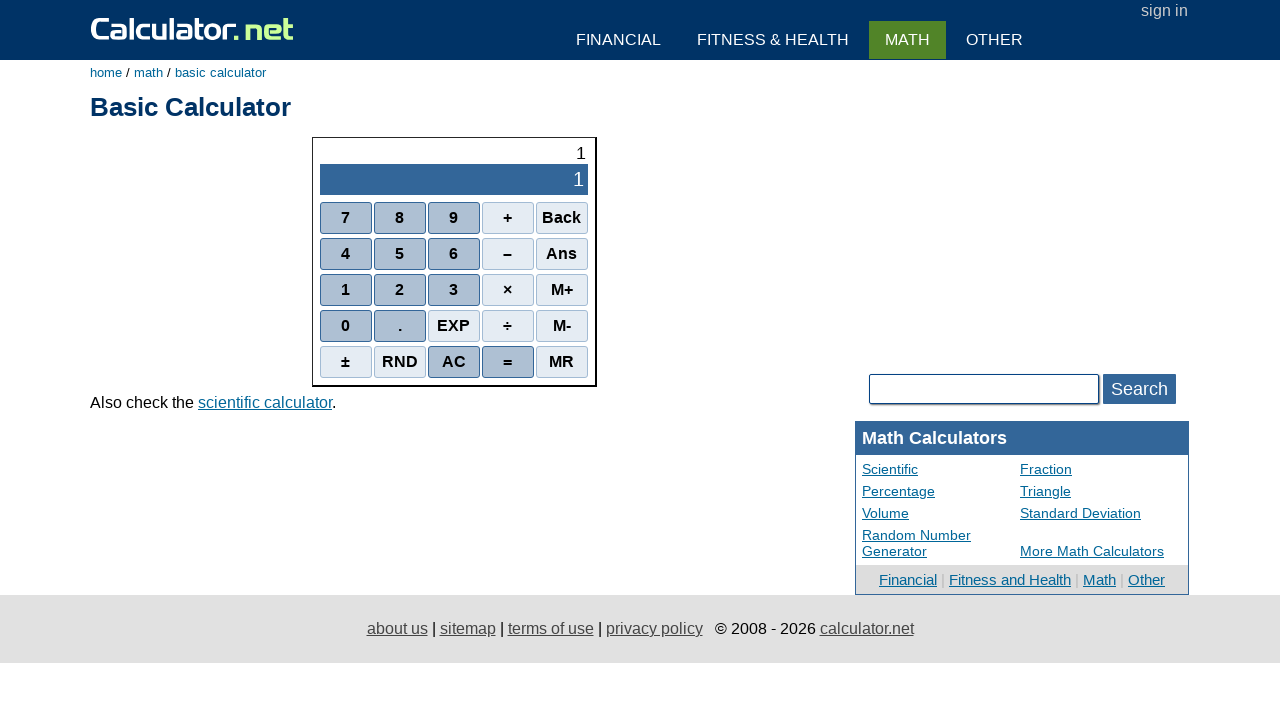

Clicked number 2 button at (400, 290) on xpath=//*[@id="sciout"]/div[2]/div[3]/span[2]
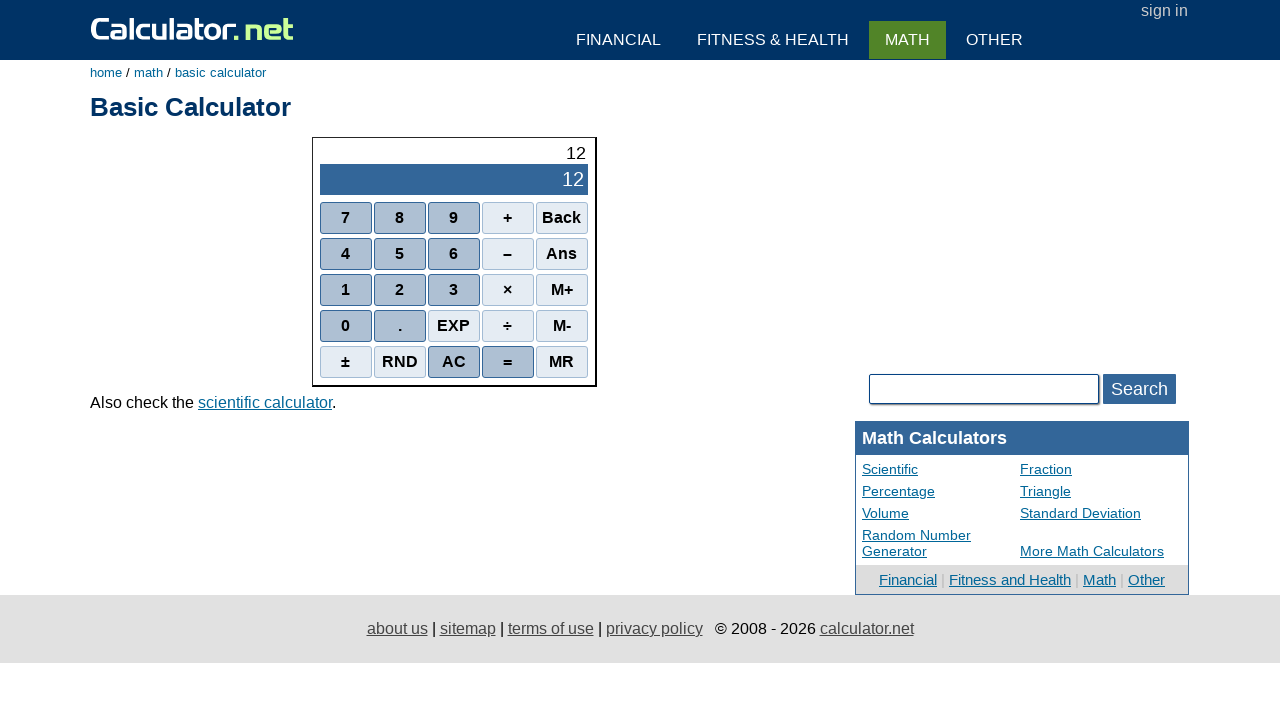

Calculator output element loaded
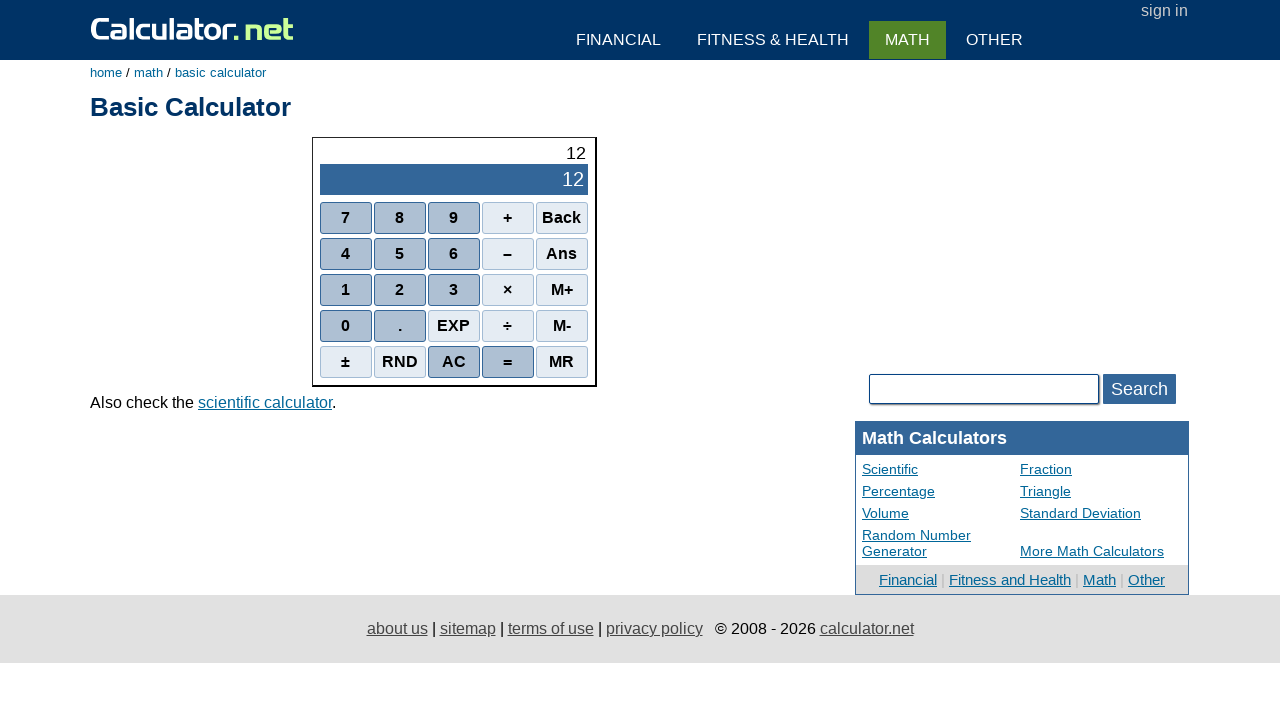

Located the calculator output element displaying the result
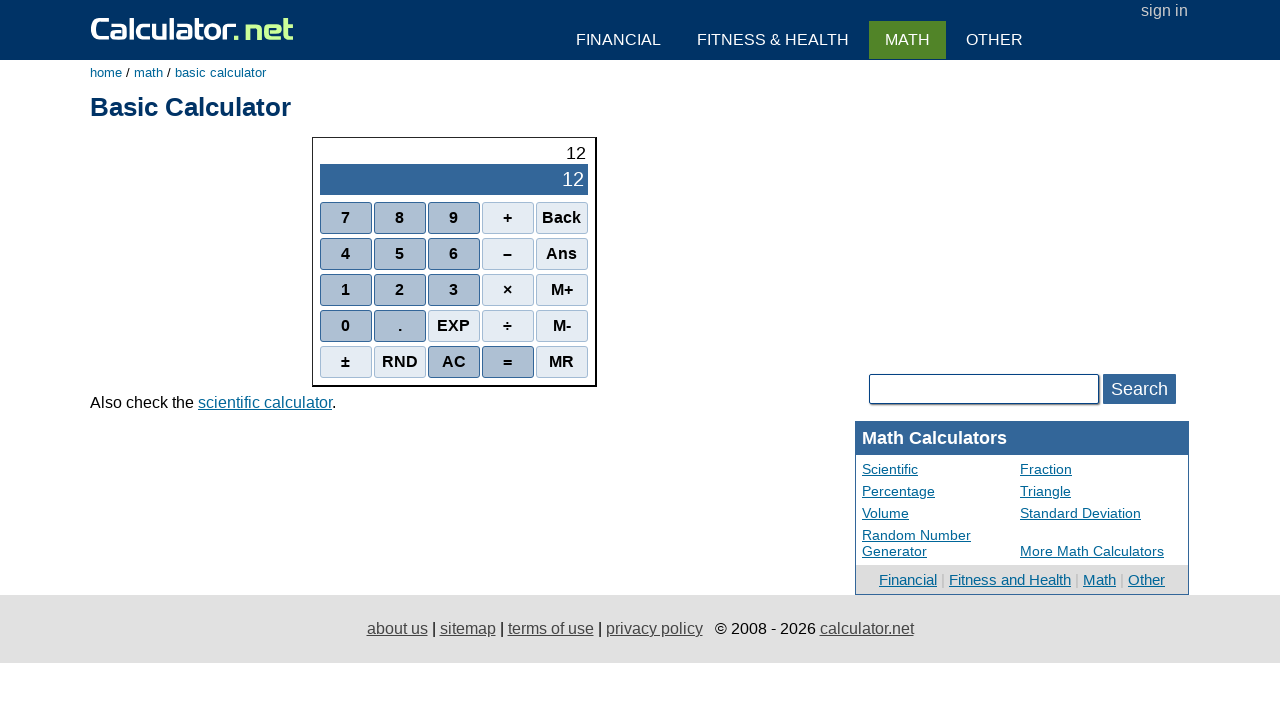

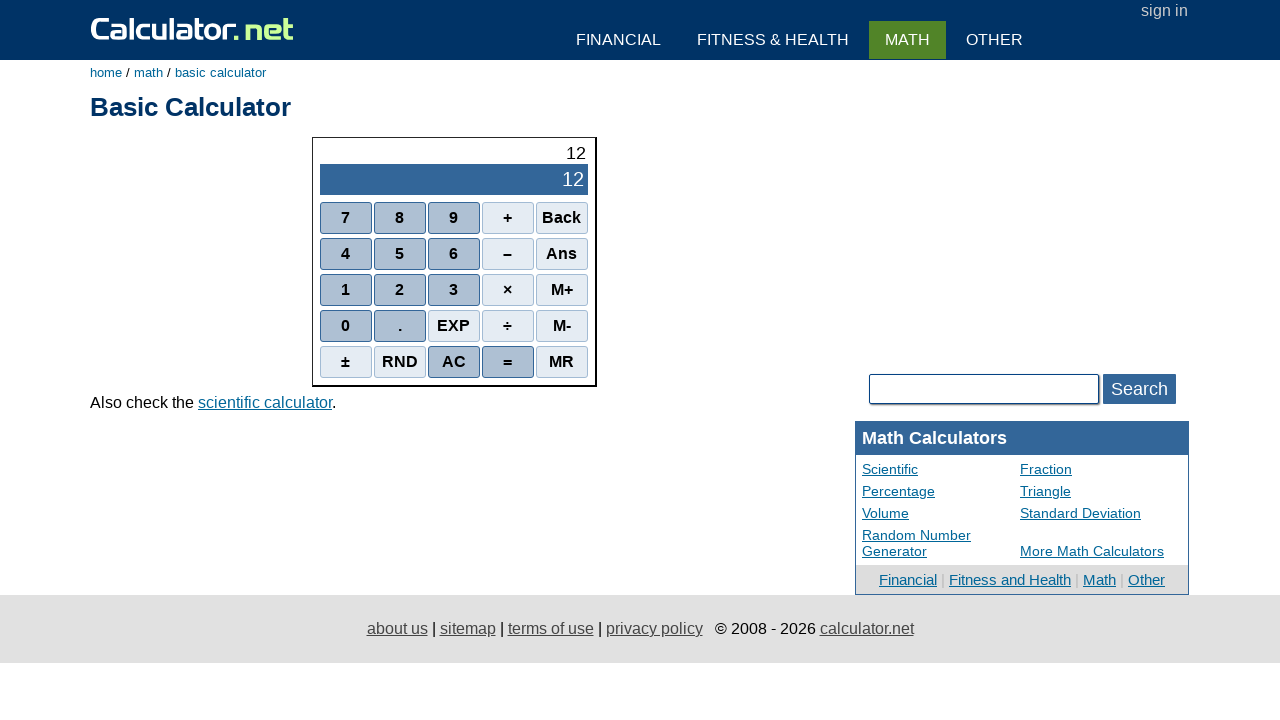